Navigates to Swarthmore College course catalog, clicks on a department link, waits for courses to load, and clicks on a course to expand its details.

Starting URL: https://catalog.swarthmore.edu/content.php?catoid=7&navoid=194

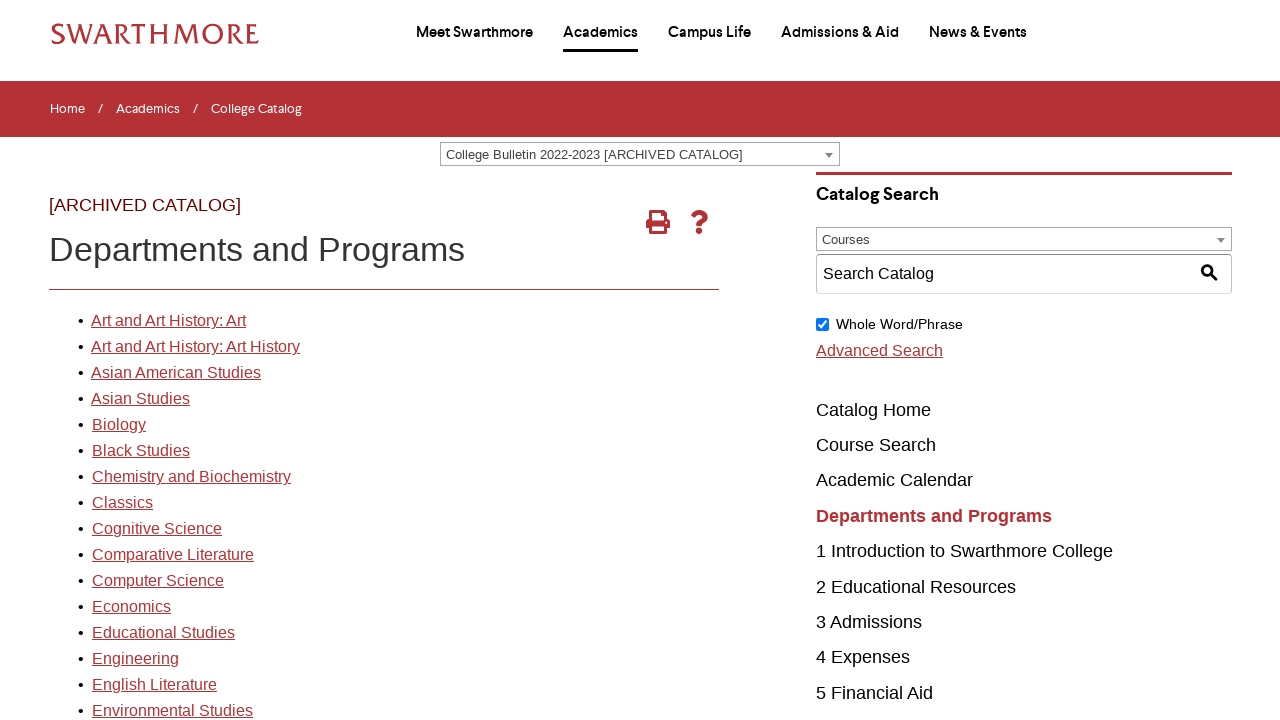

Department link became visible
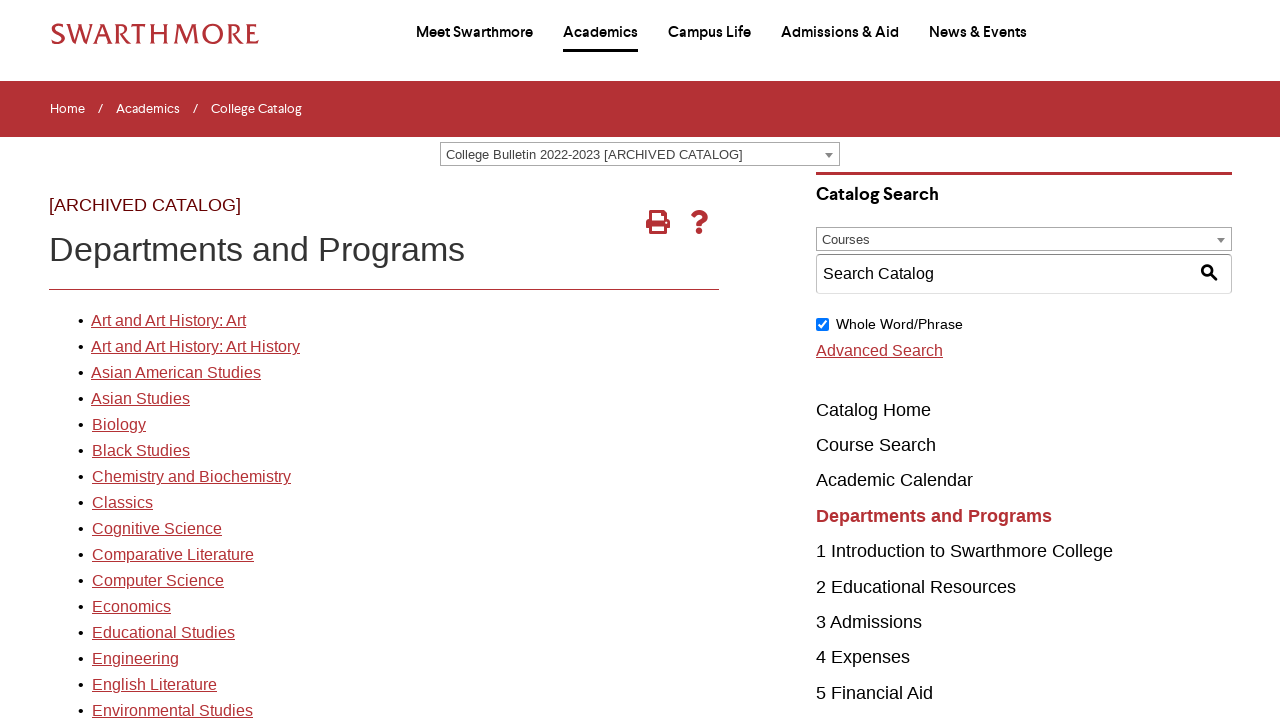

Clicked on first department link at (168, 321) on xpath=//*[@id="gateway-page"]/body/table/tbody/tr[3]/td[1]/table/tbody/tr[2]/td[
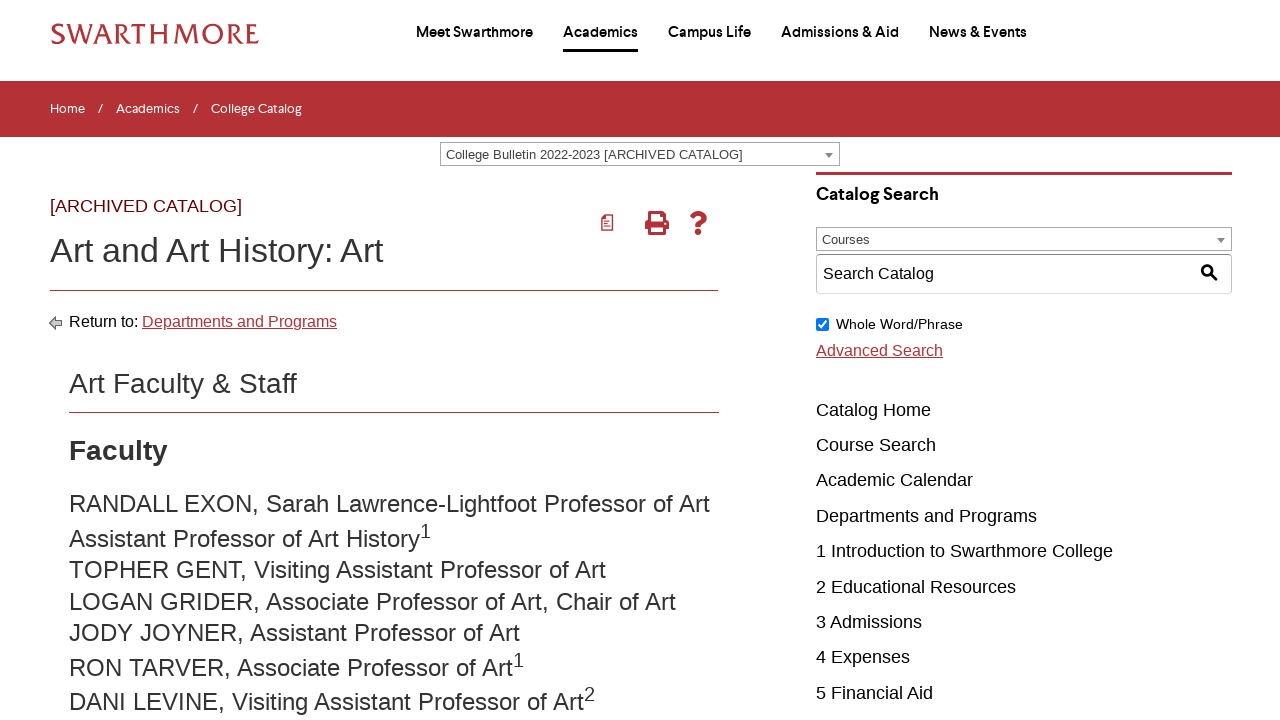

Courses loaded in the catalog
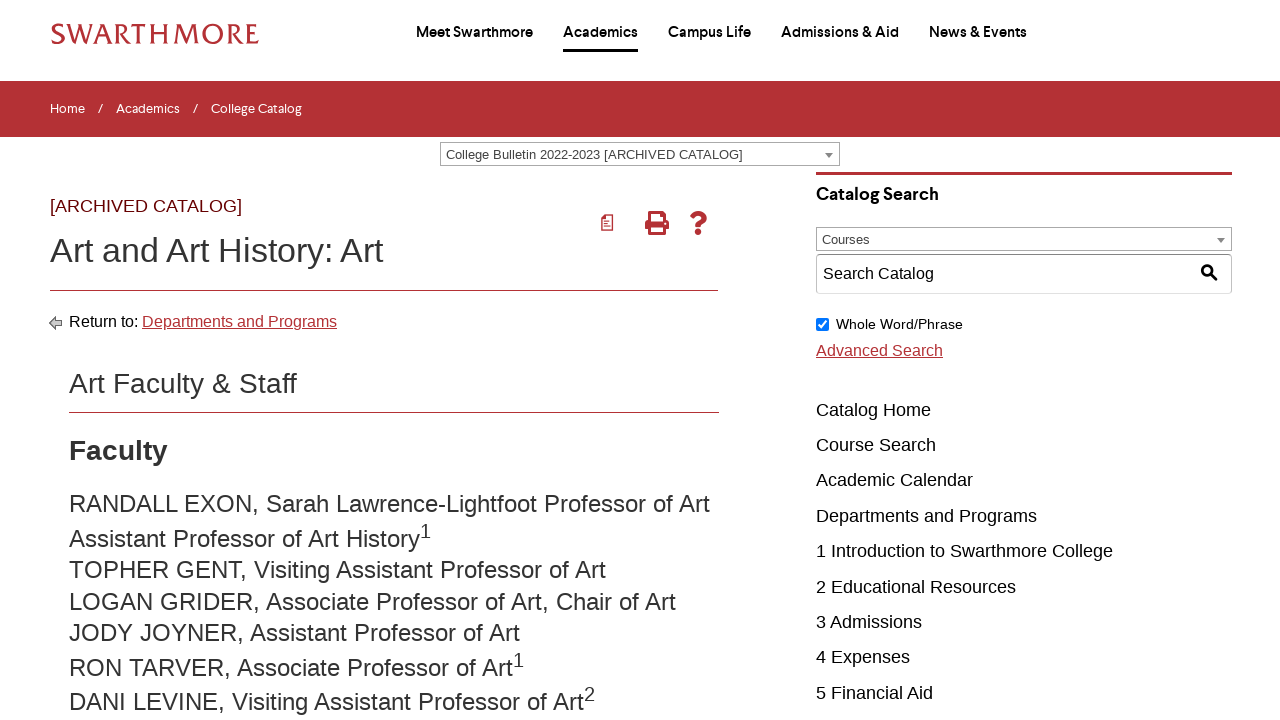

Clicked on first course to expand details at (409, 360) on .acalog-course >> nth=0
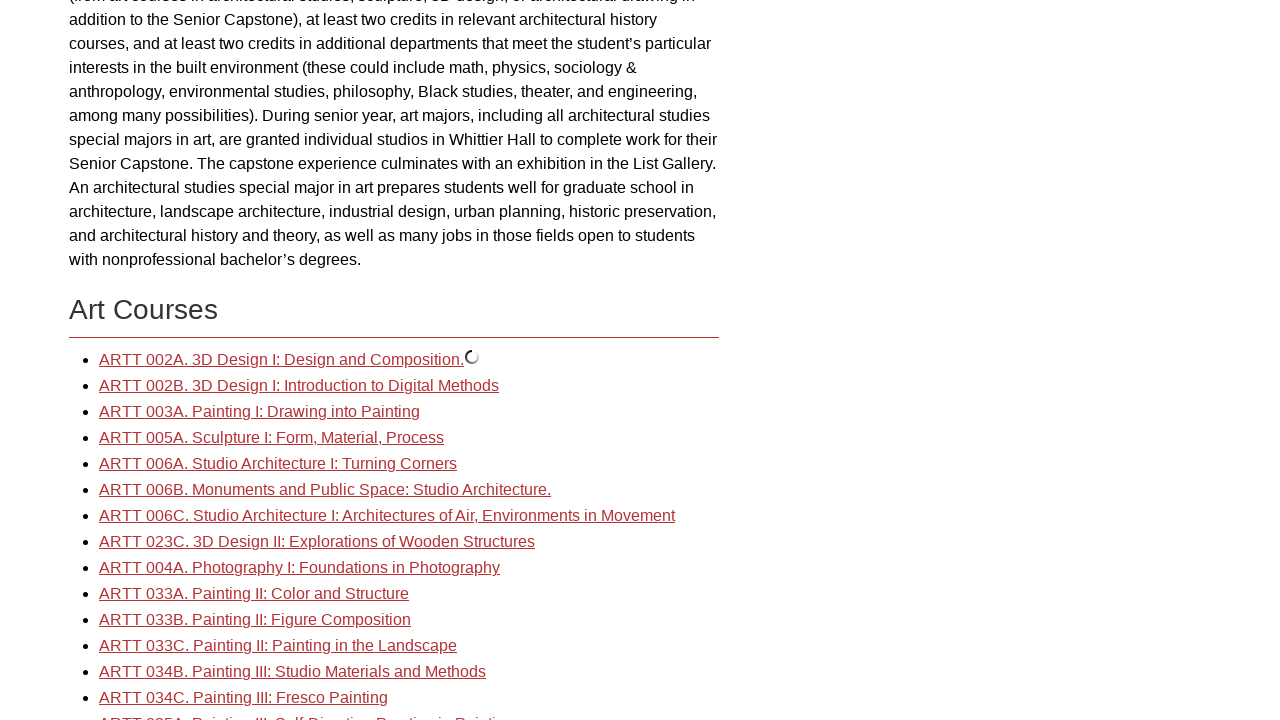

Course link became visible in expanded details
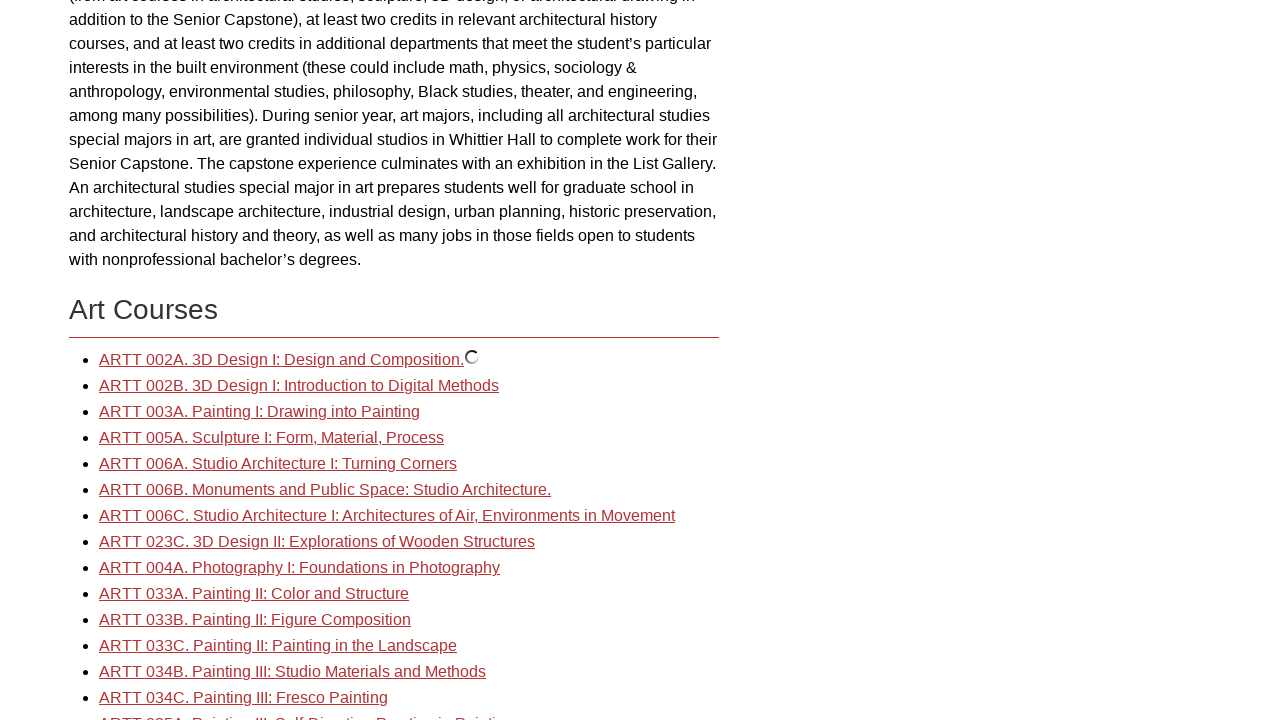

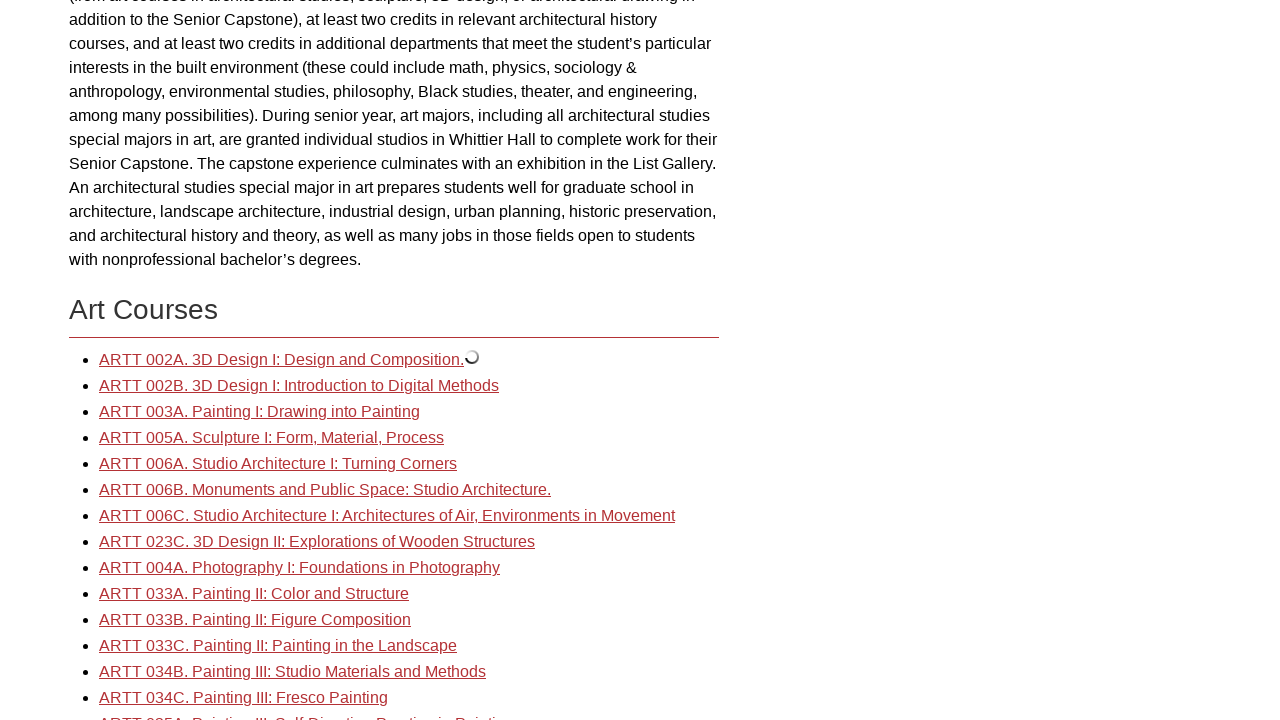